Tests radio button interaction by selecting the second radio button on a W3Schools tutorial page

Starting URL: https://www.w3schools.com/howto/howto_css_custom_checkbox.asp

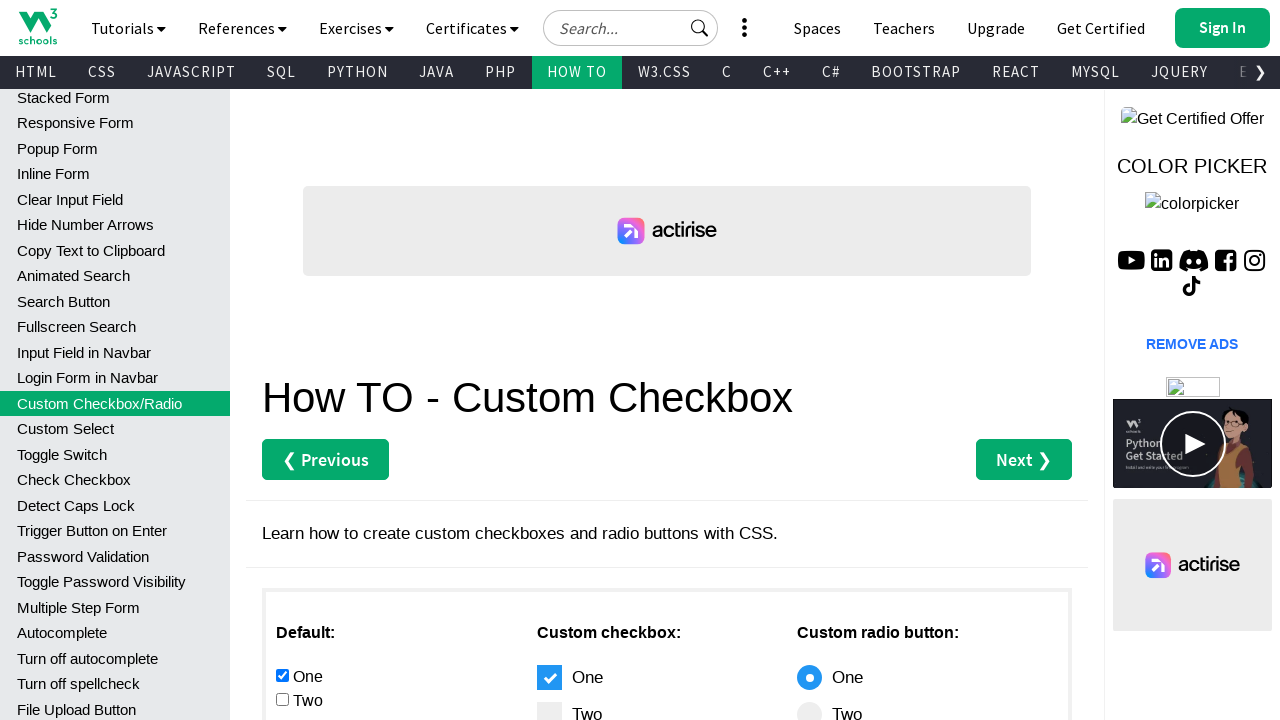

Located all radio button elements on the page
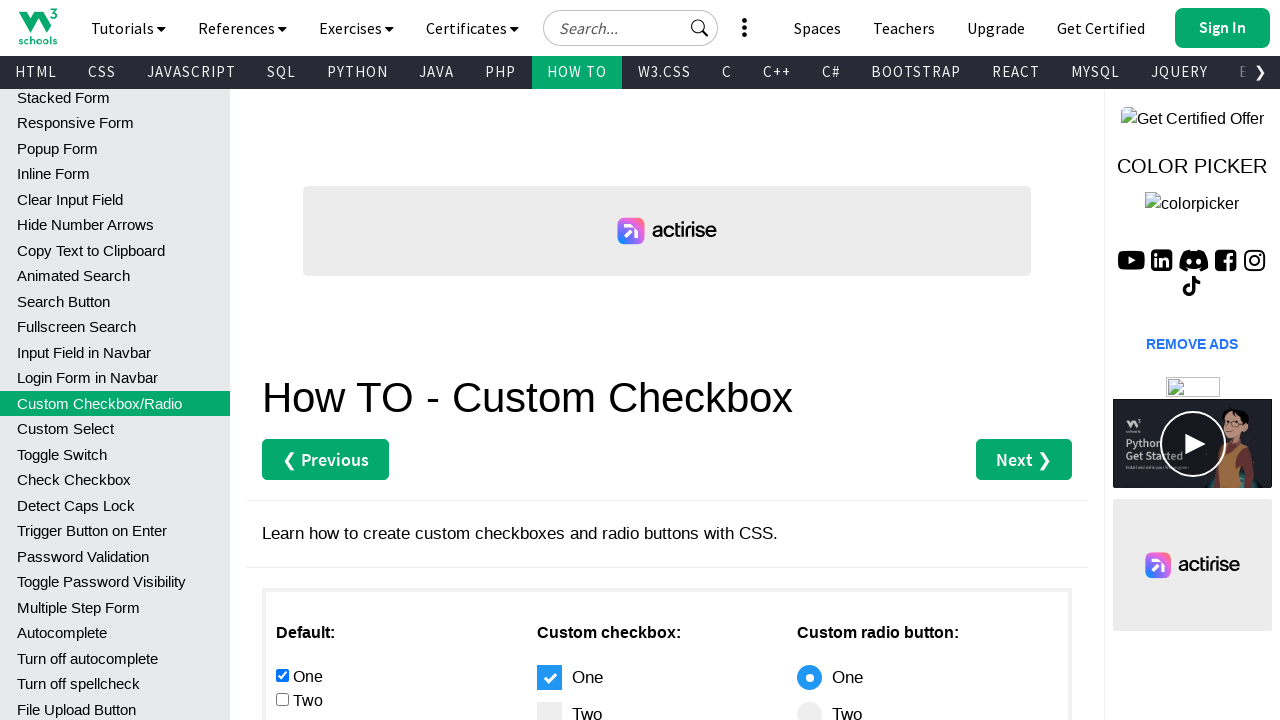

Selected the second radio button at (282, 360) on [type="radio"] >> nth=1
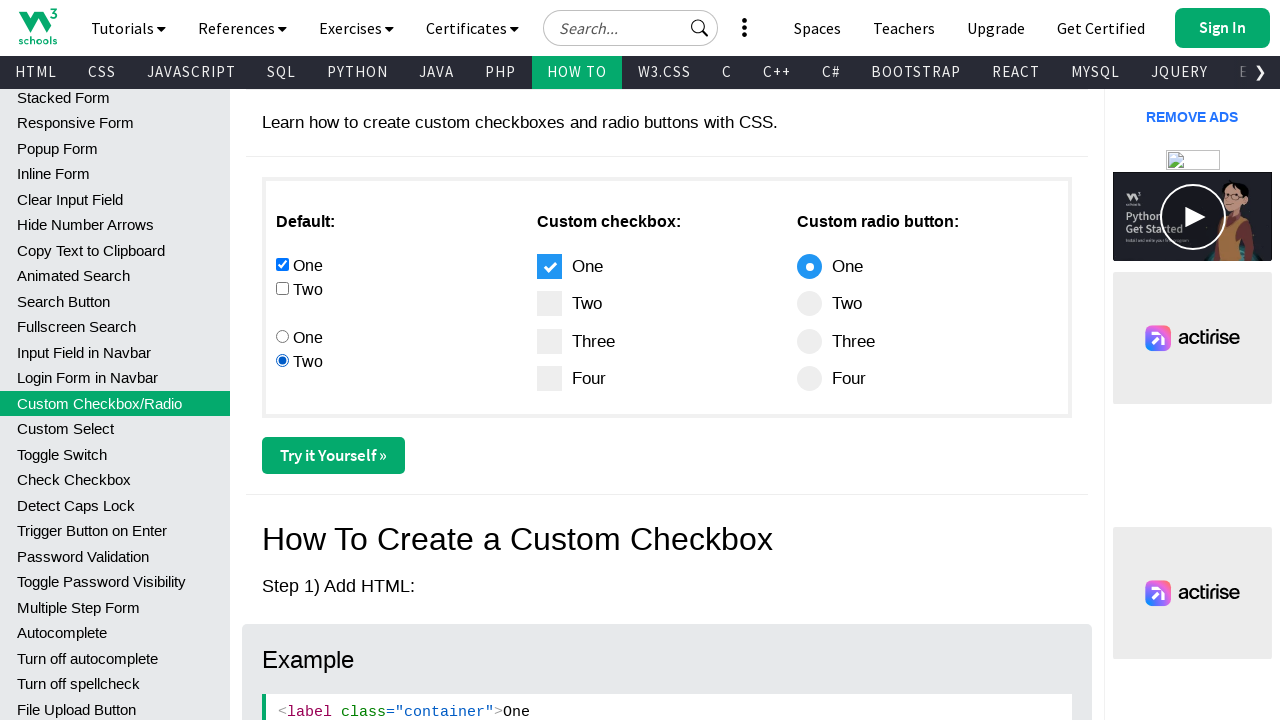

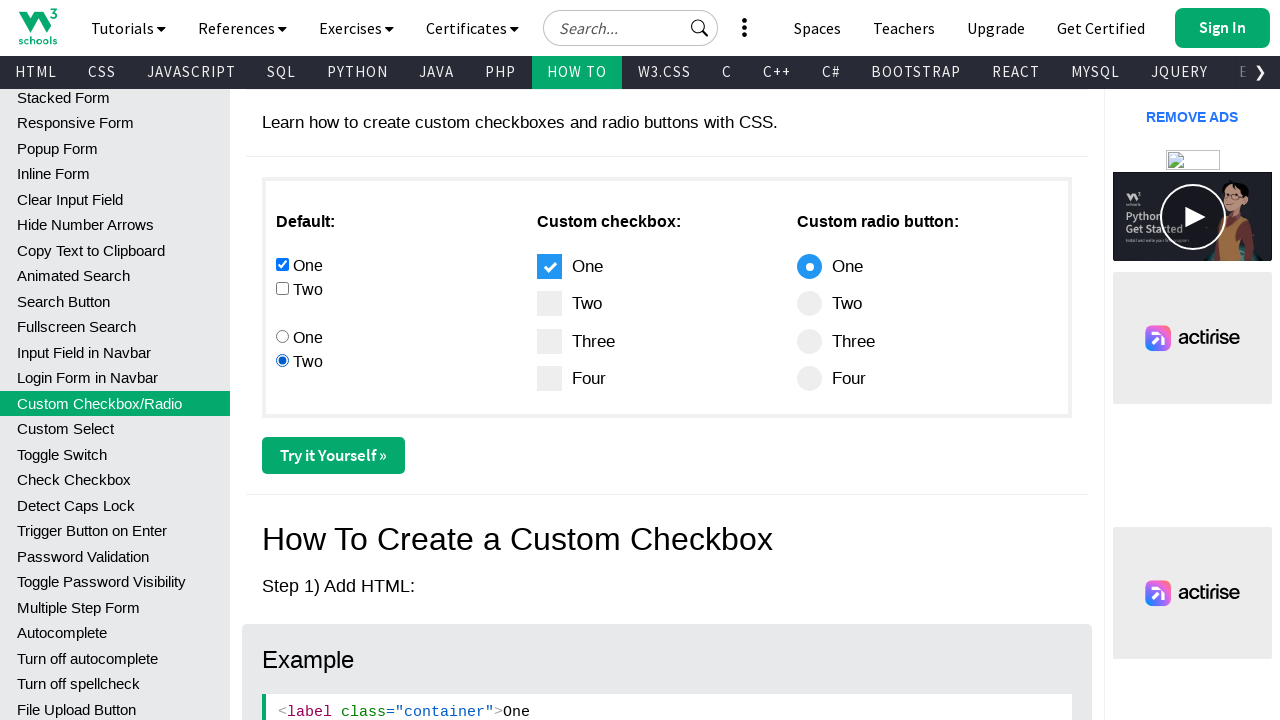